Tests browser window sizing by navigating to a Myntra product page, retrieving the current window dimensions, and then resizing the window to specific dimensions (1000x500).

Starting URL: https://www.myntra.com/sarees/kalini/kalini-ethnic-motif-woven-design-zari-banarasi-saree/22866694/buy

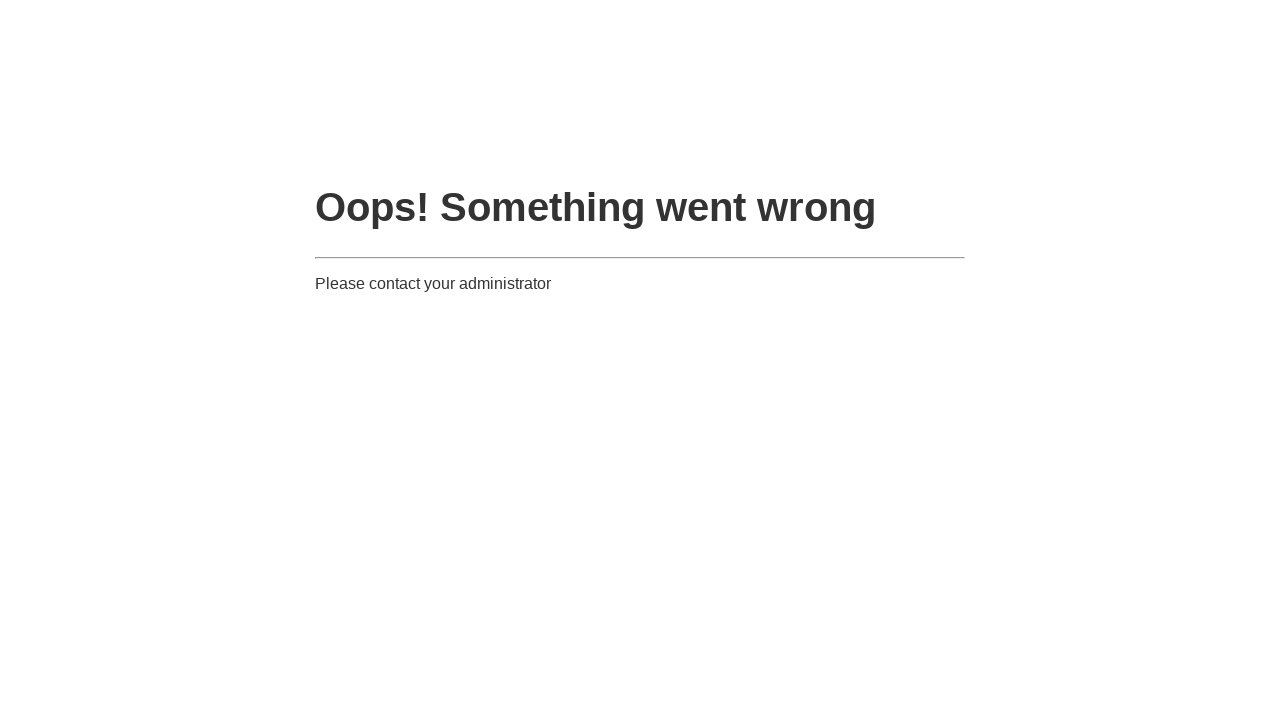

Navigated to Myntra saree product page
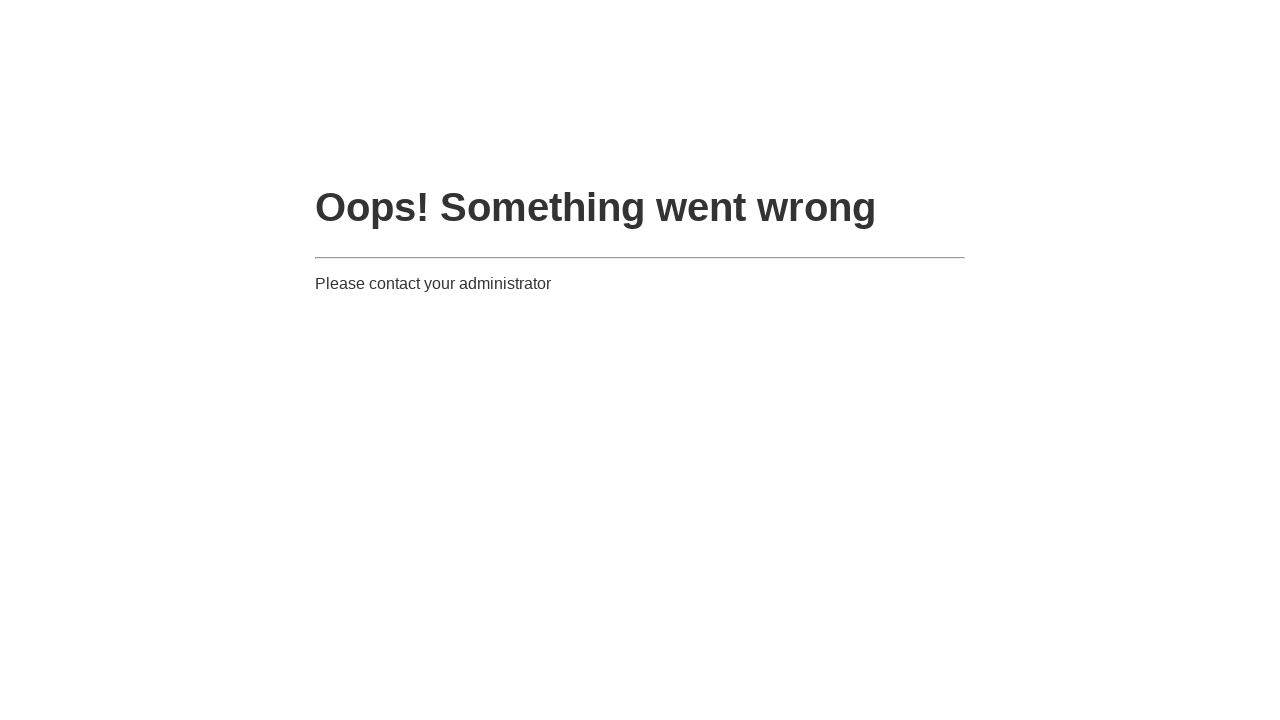

Retrieved current viewport size: {'width': 1280, 'height': 720}
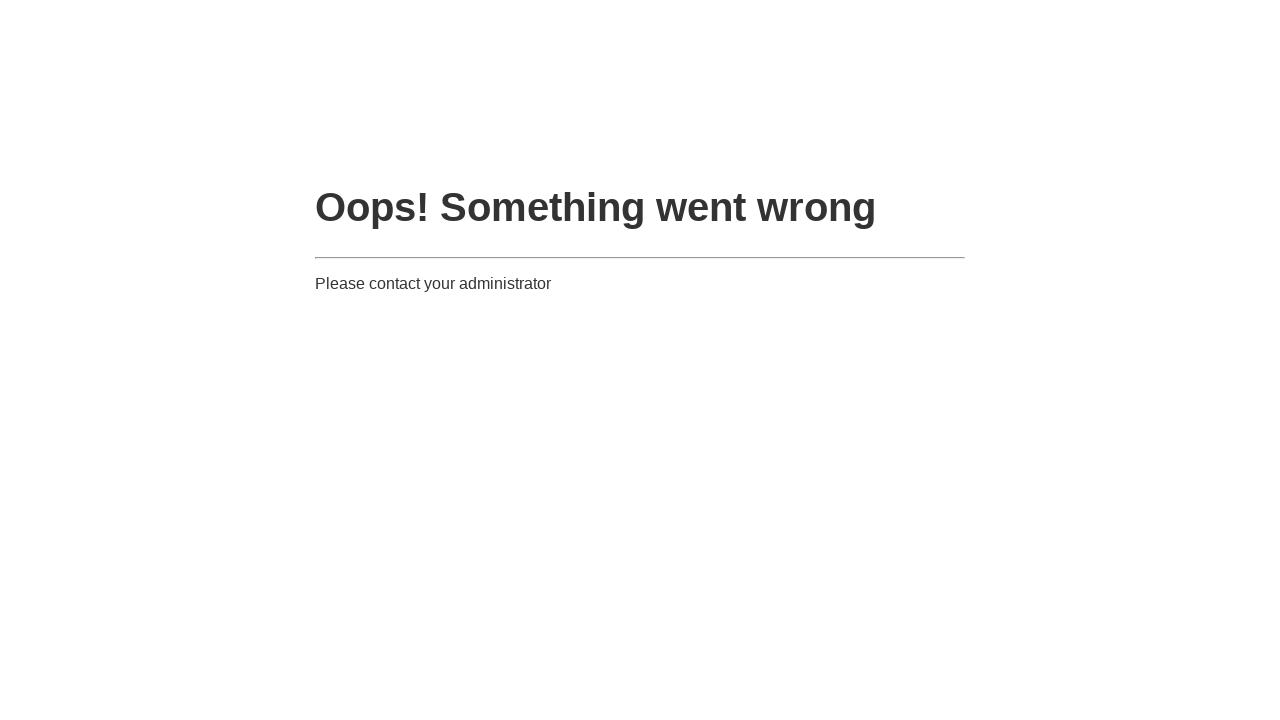

Resized viewport to 1000x500 pixels
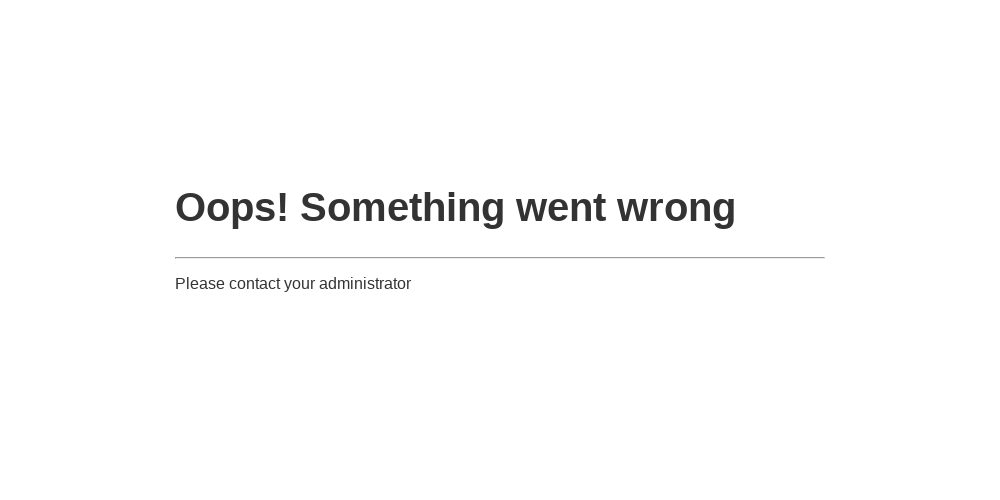

Waited for page to adjust to new viewport size
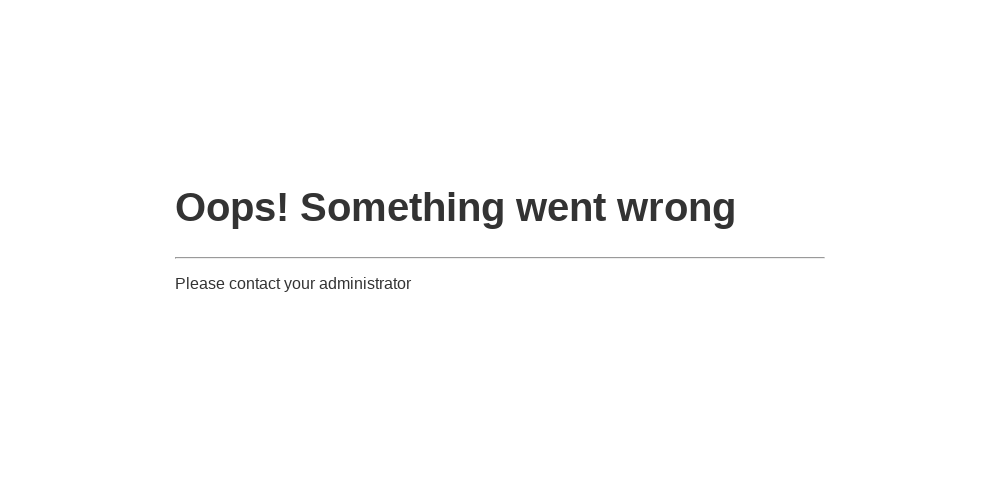

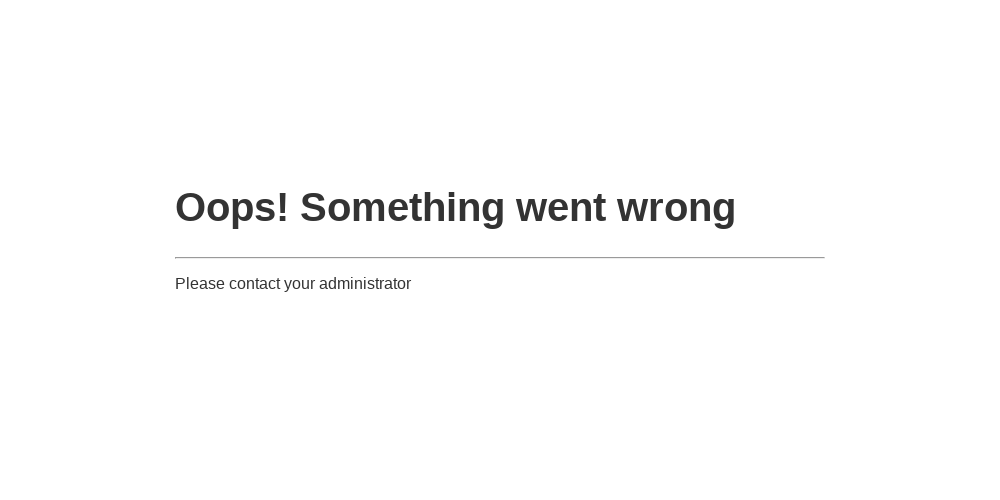